Tests multi-select listbox functionality by selecting and deselecting options using different methods (by index, by value, by visible text) on a W3Schools demo page within an iframe.

Starting URL: https://www.w3schools.com/tags/tryit.asp?filename=tryhtml_select_multiple

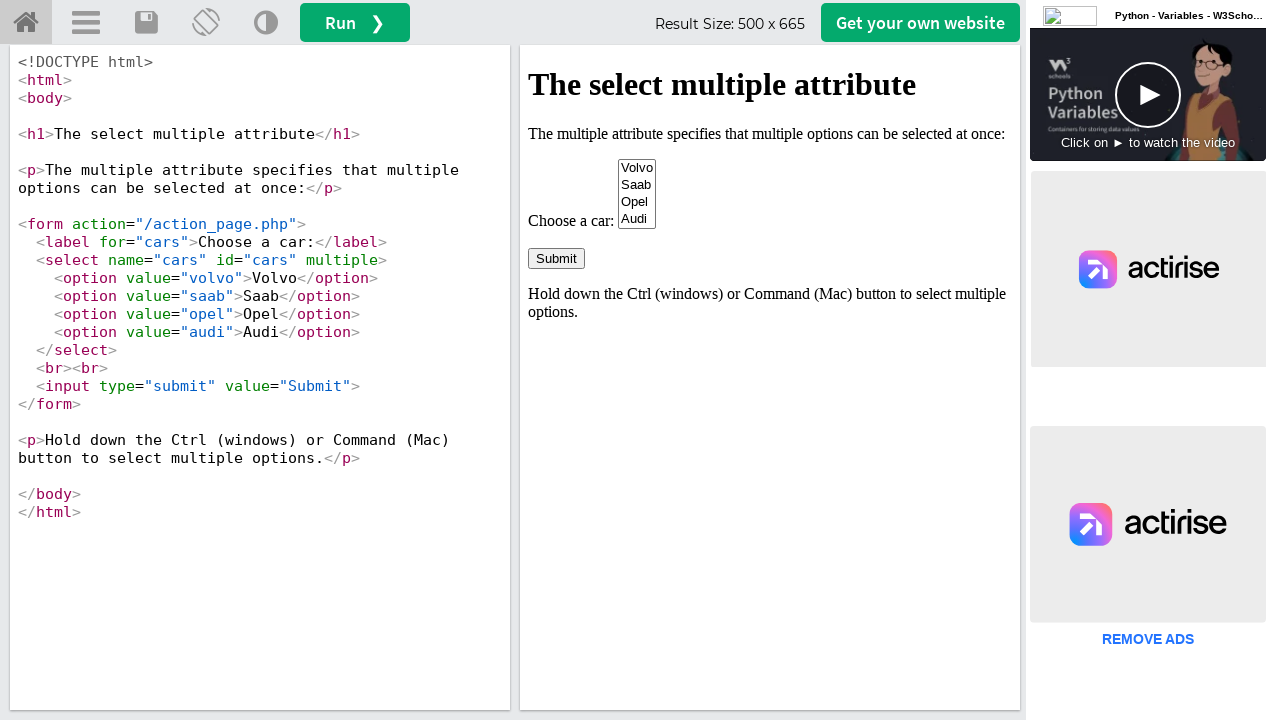

Waited for select element to load in iframe
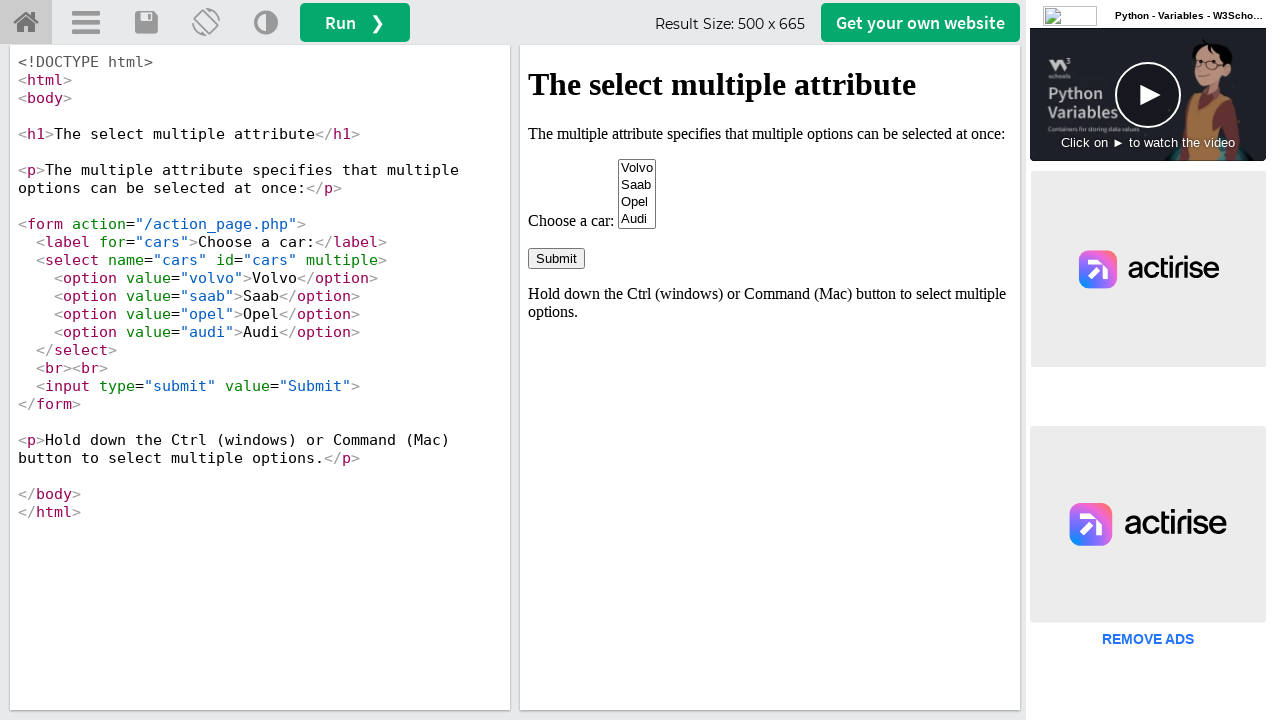

Located multi-select listbox element within iframe
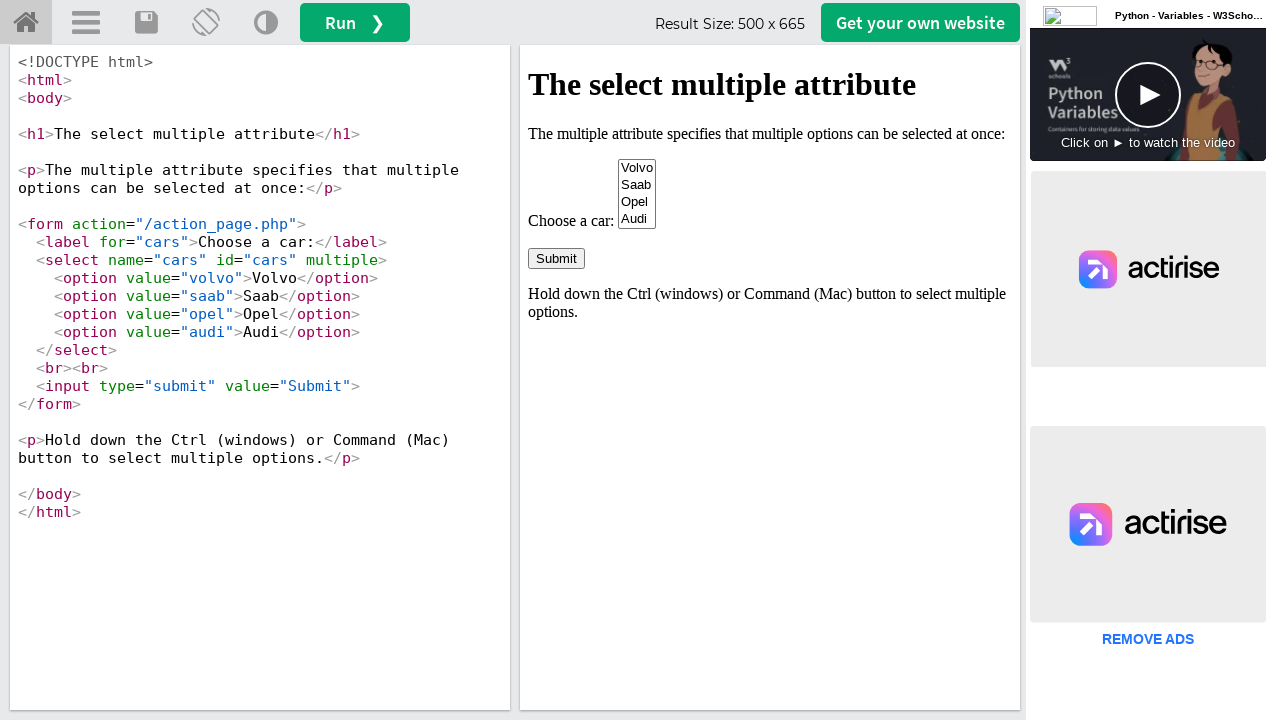

Selected option at index 2 (Opel) on #iframeResult >> internal:control=enter-frame >> select[name='cars']
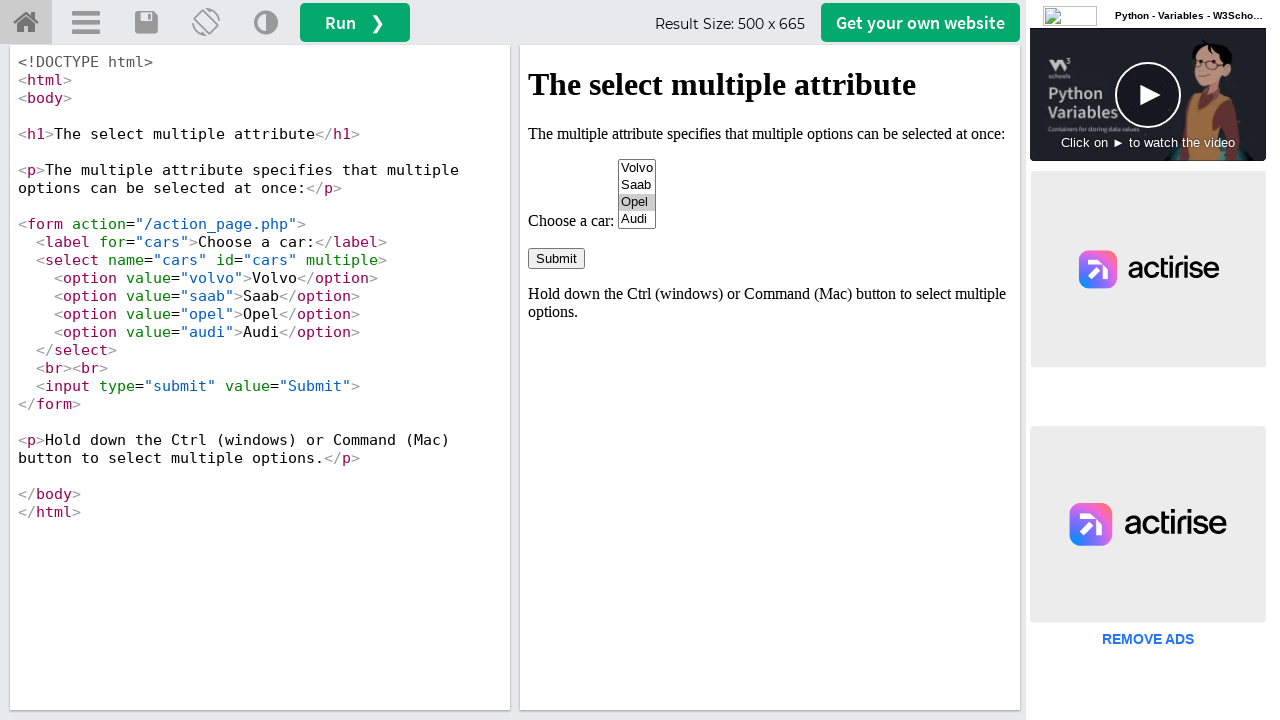

Waited 1000ms after selecting Opel
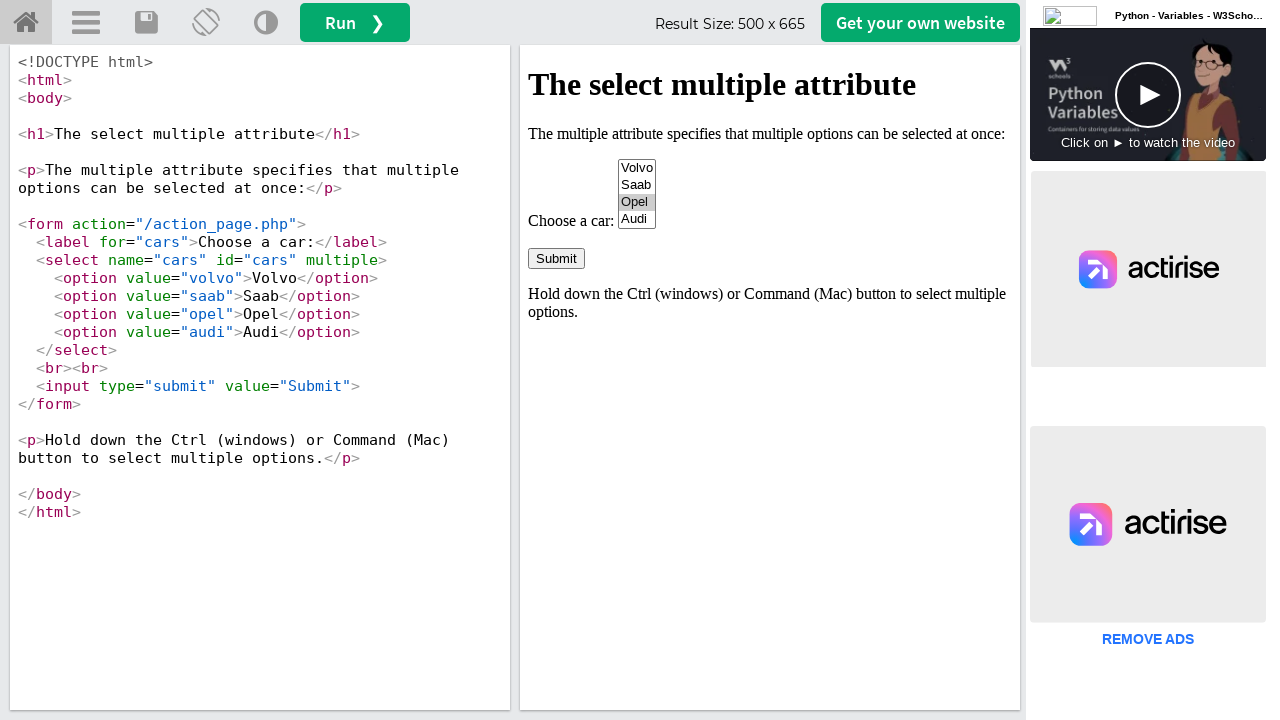

Selected option at index 1 (Saab) - added to multi-selection on #iframeResult >> internal:control=enter-frame >> select[name='cars']
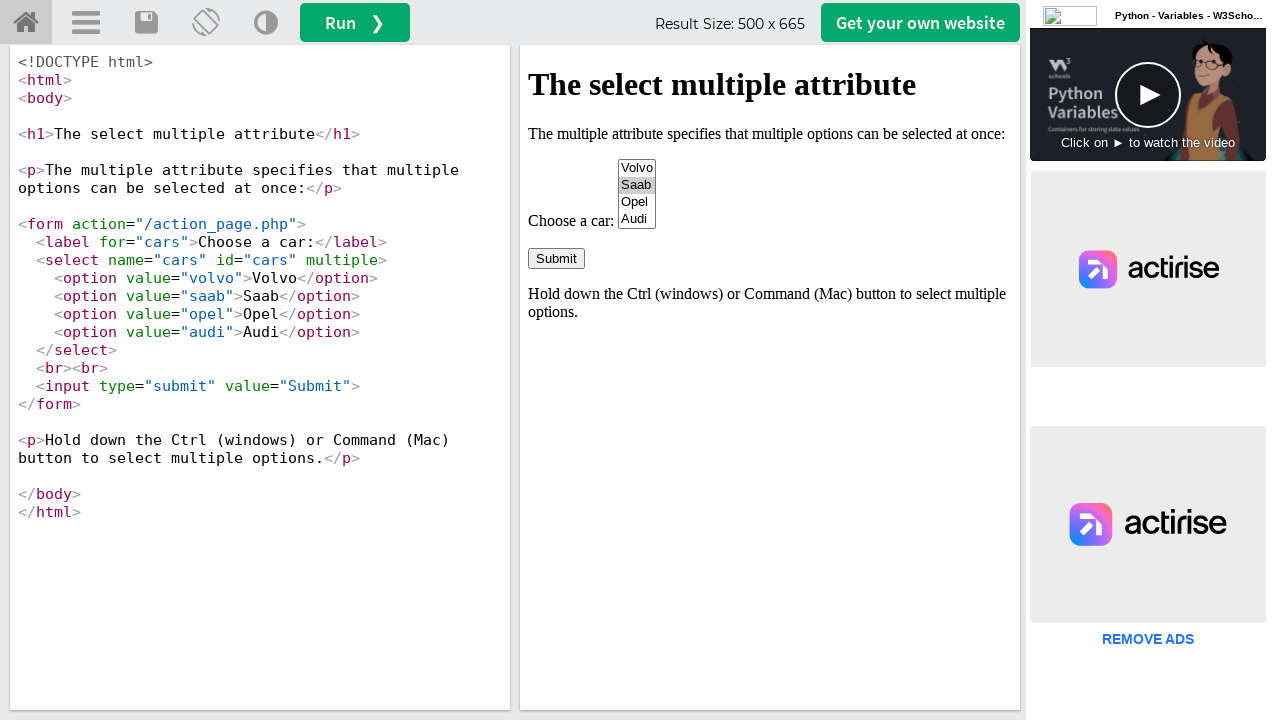

Waited 1000ms after selecting Saab
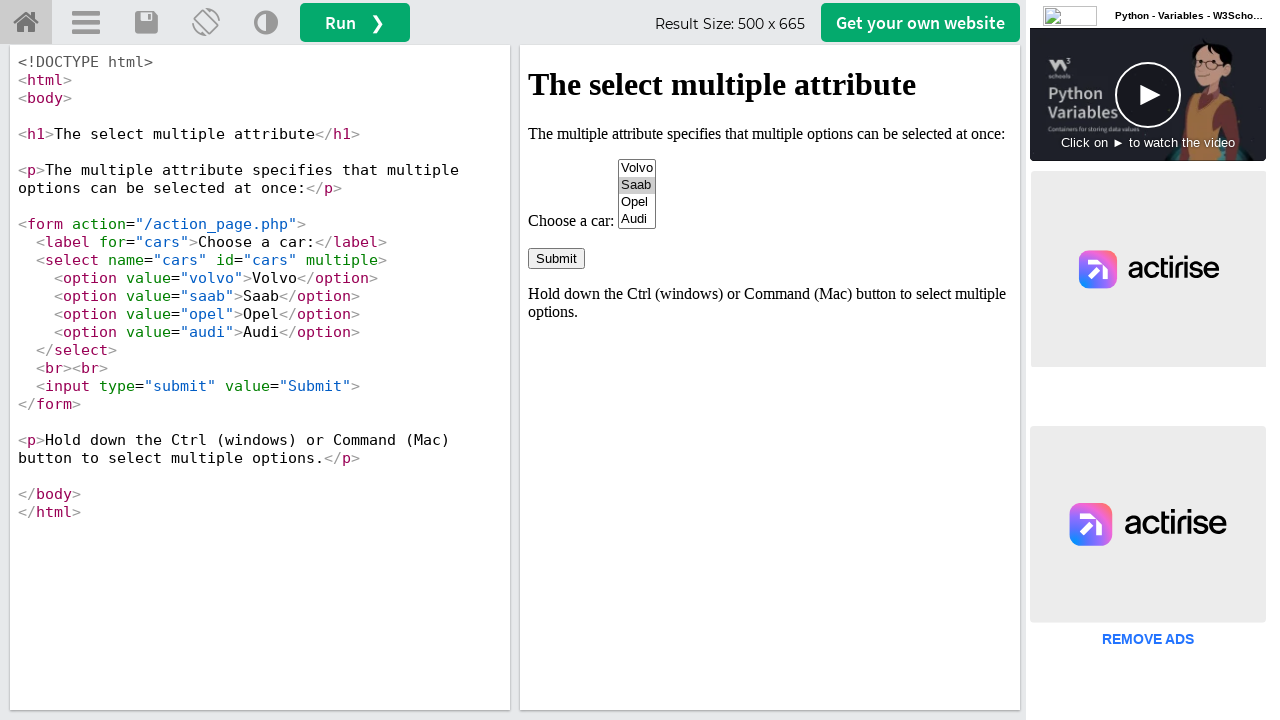

Deselected all options using JavaScript evaluation
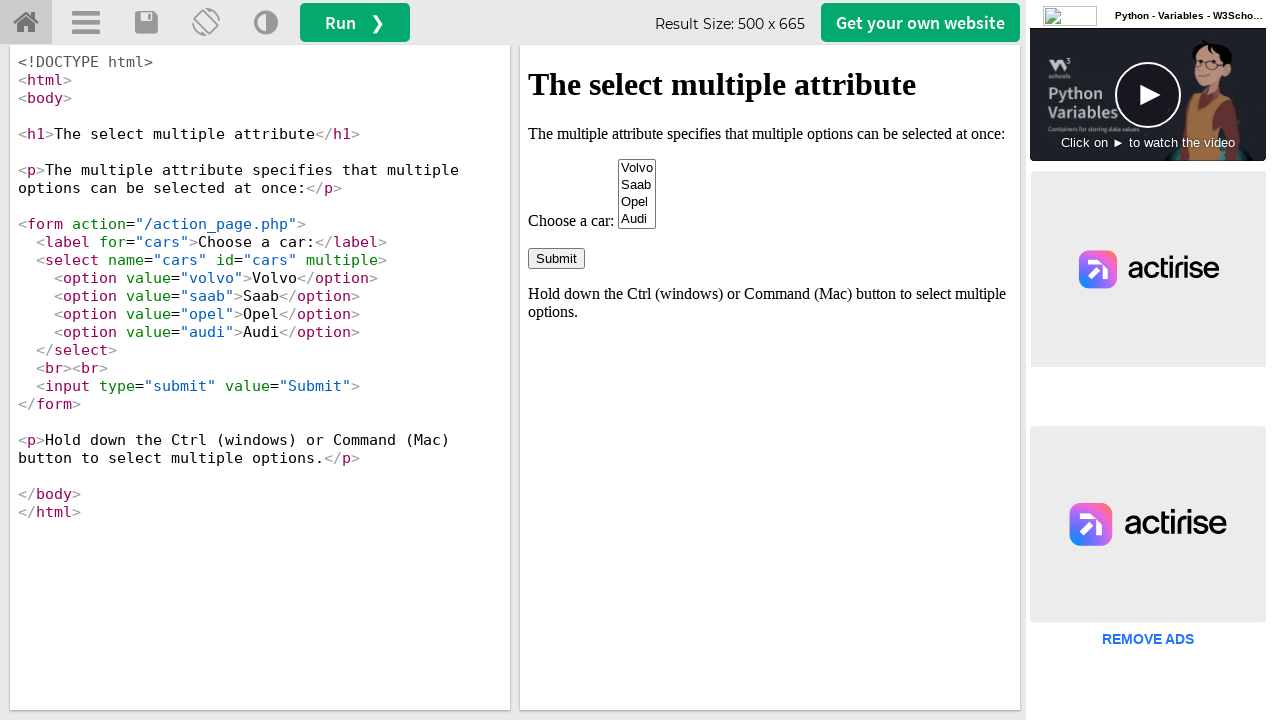

Waited 1000ms after deselecting all options
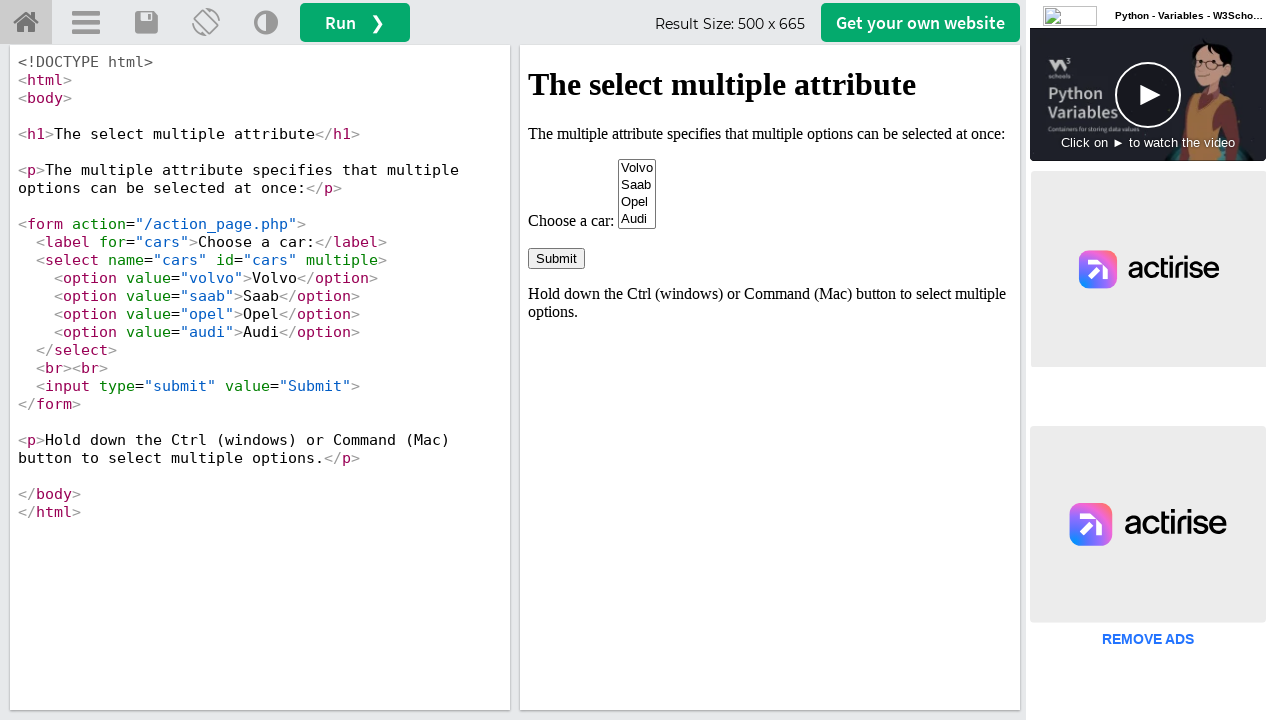

Selected option by value 'audi' on #iframeResult >> internal:control=enter-frame >> select[name='cars']
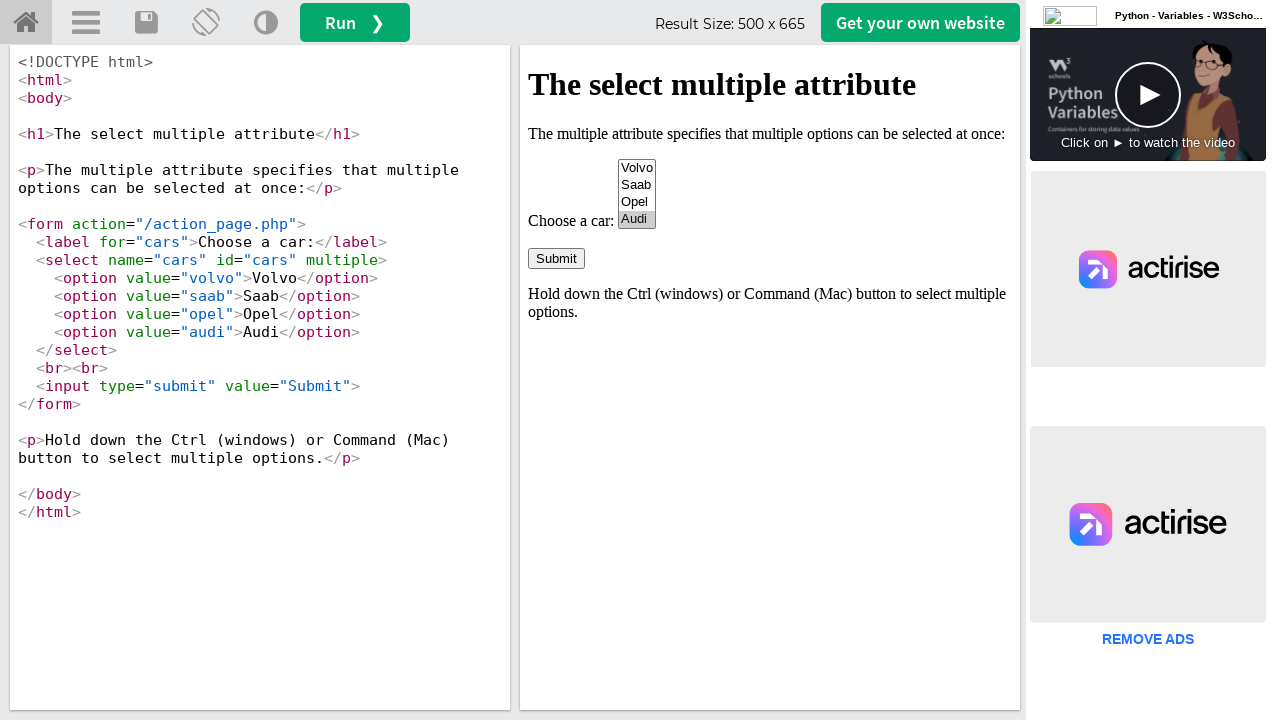

Selected options by values ['audi', 'opel'] - added opel to selection on #iframeResult >> internal:control=enter-frame >> select[name='cars']
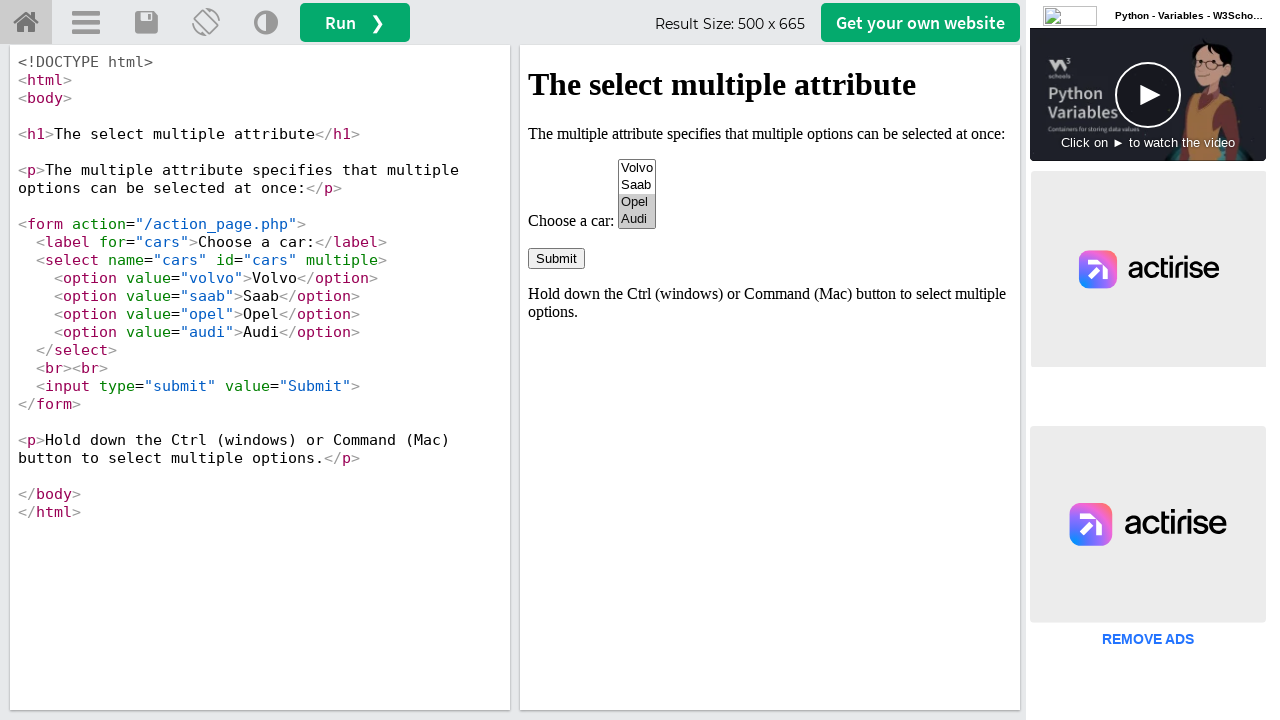

Selected options by values ['audi', 'opel', 'volvo'] - added volvo to selection on #iframeResult >> internal:control=enter-frame >> select[name='cars']
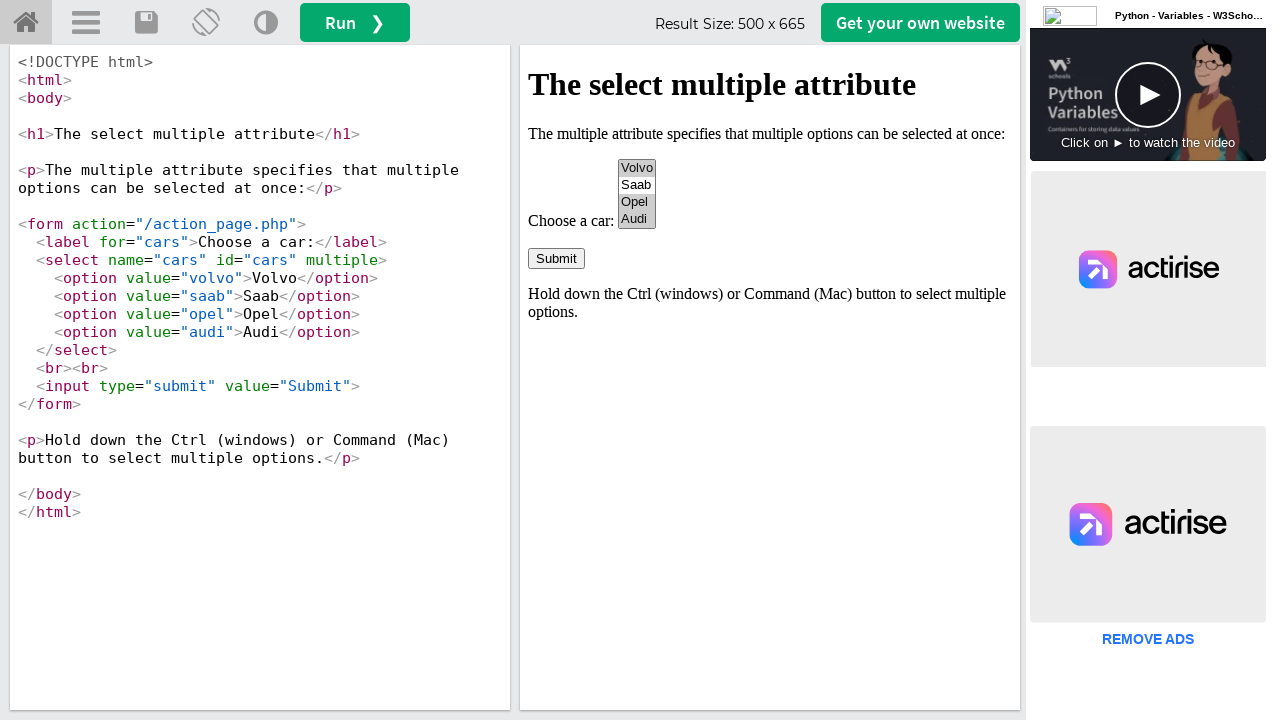

Waited 1000ms after selecting three options
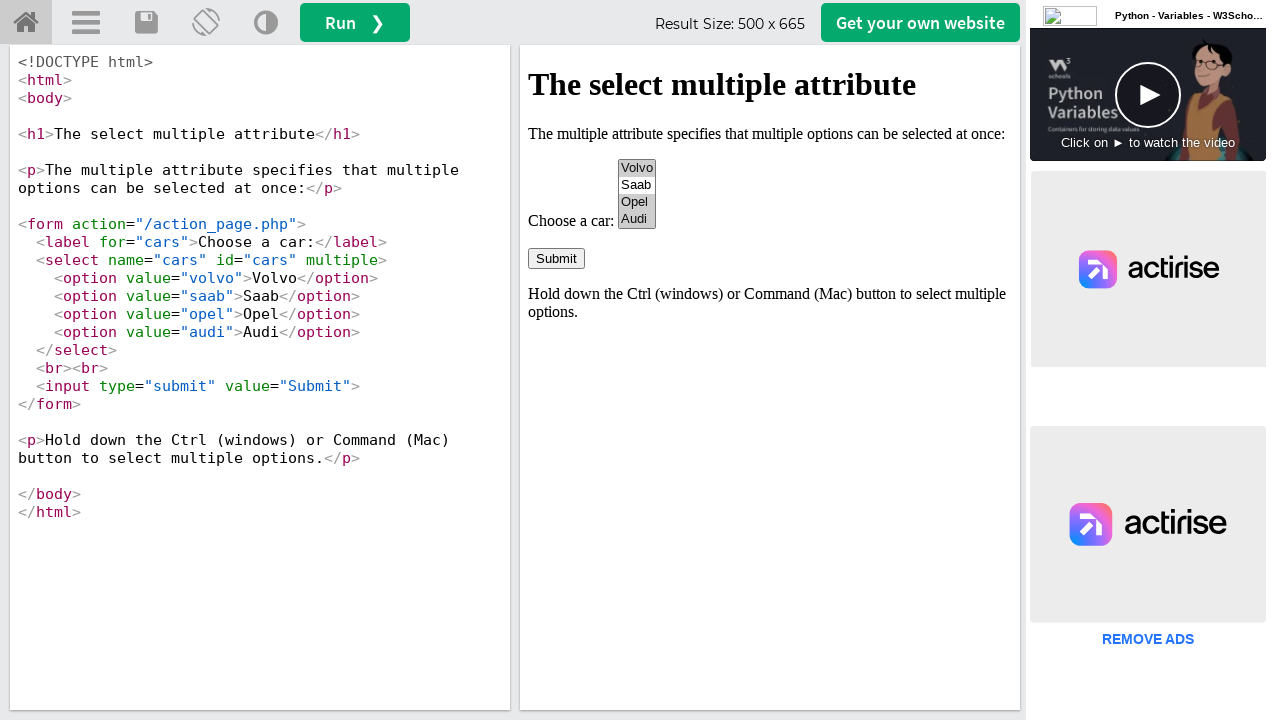

Deselected audi - kept opel and volvo selected on #iframeResult >> internal:control=enter-frame >> select[name='cars']
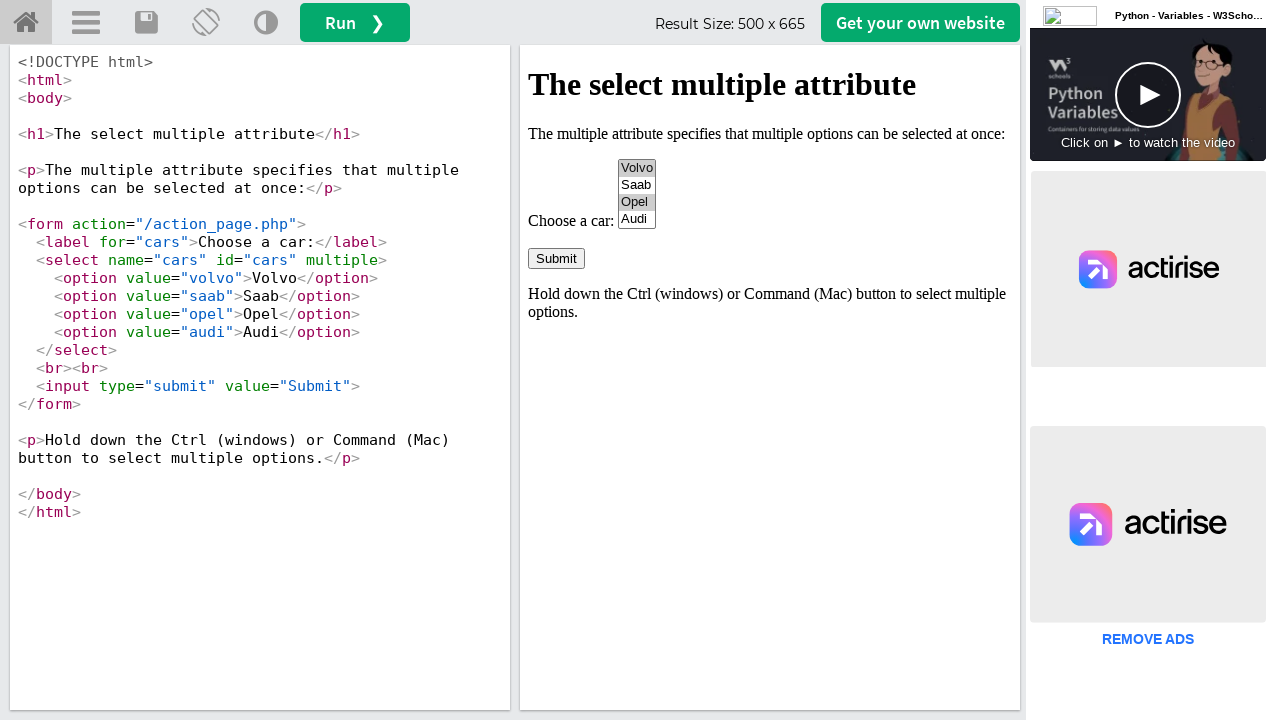

Deselected volvo - kept only opel selected on #iframeResult >> internal:control=enter-frame >> select[name='cars']
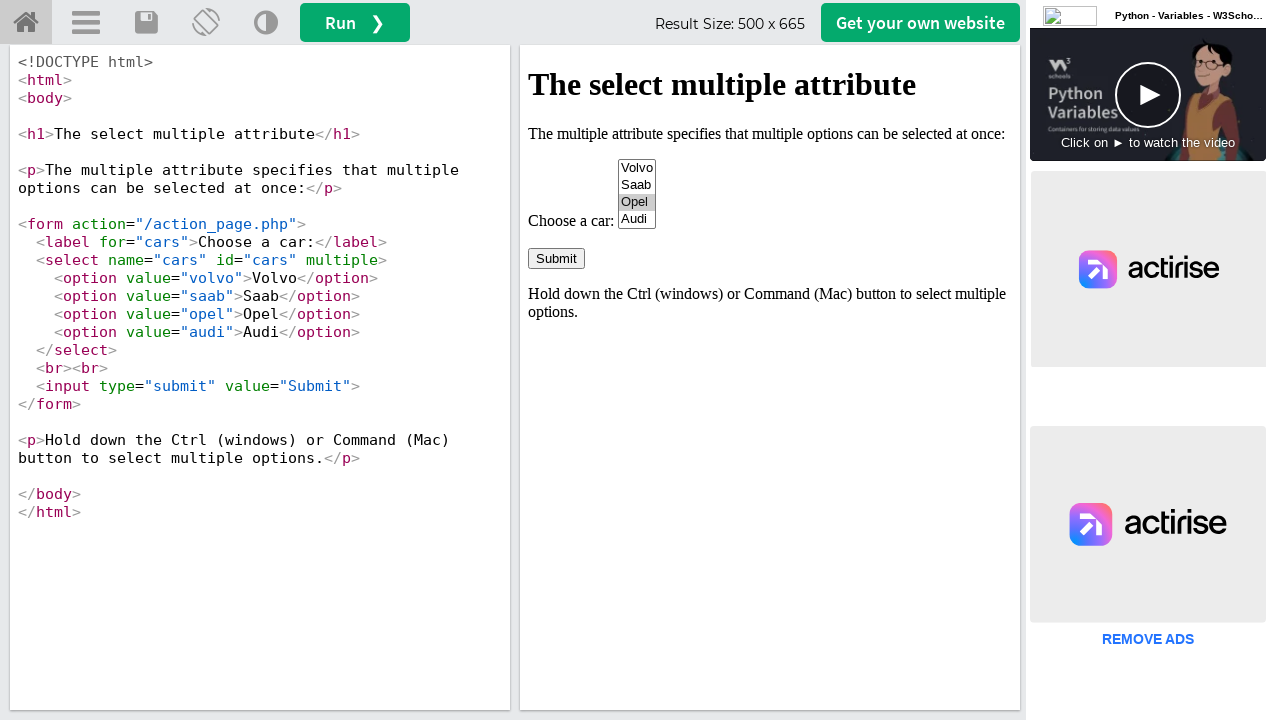

Deselected opel - all options now deselected
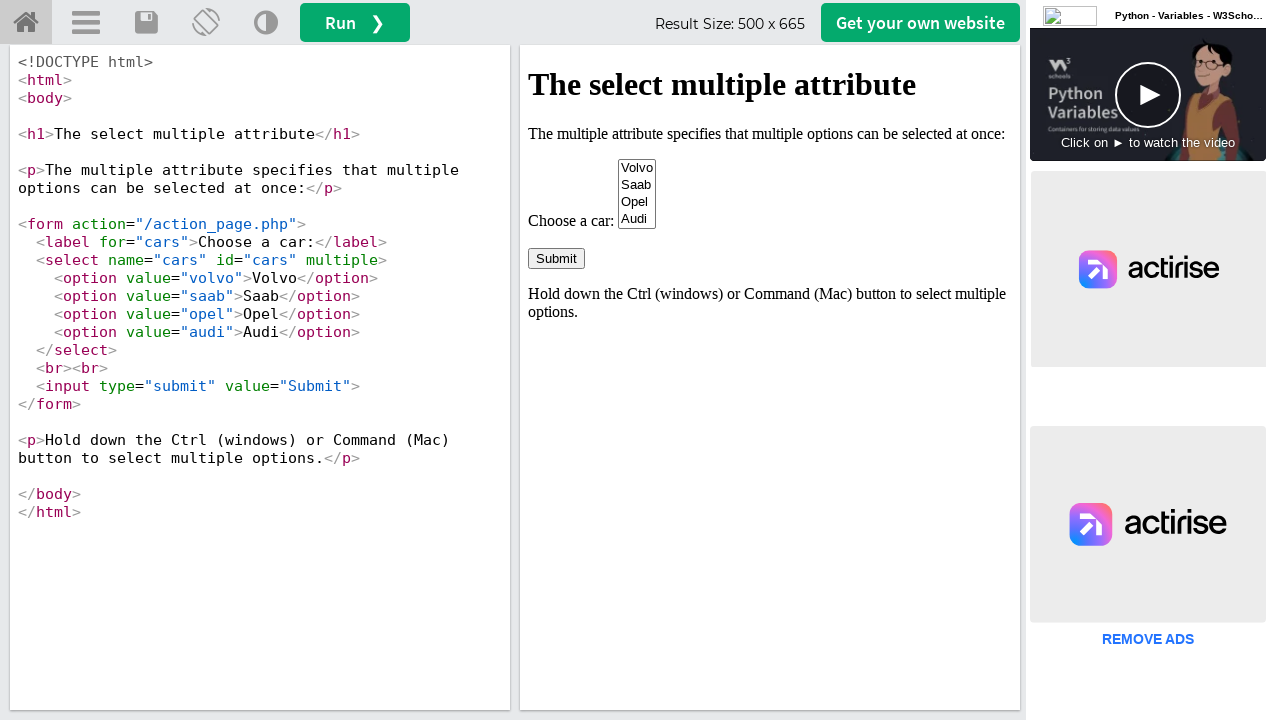

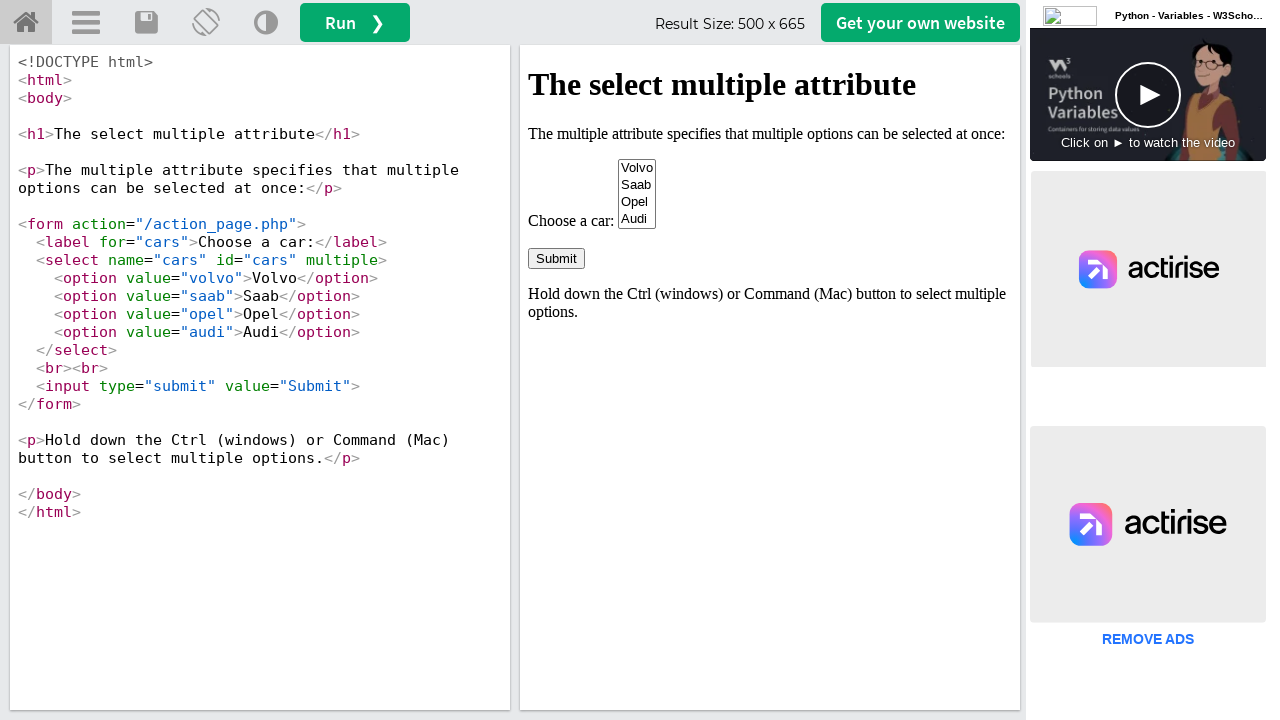